Navigates to W3Schools HTML tables page and verifies that a specific cell in the table contains "Austria"

Starting URL: https://www.w3schools.com/html/html_tables.asp

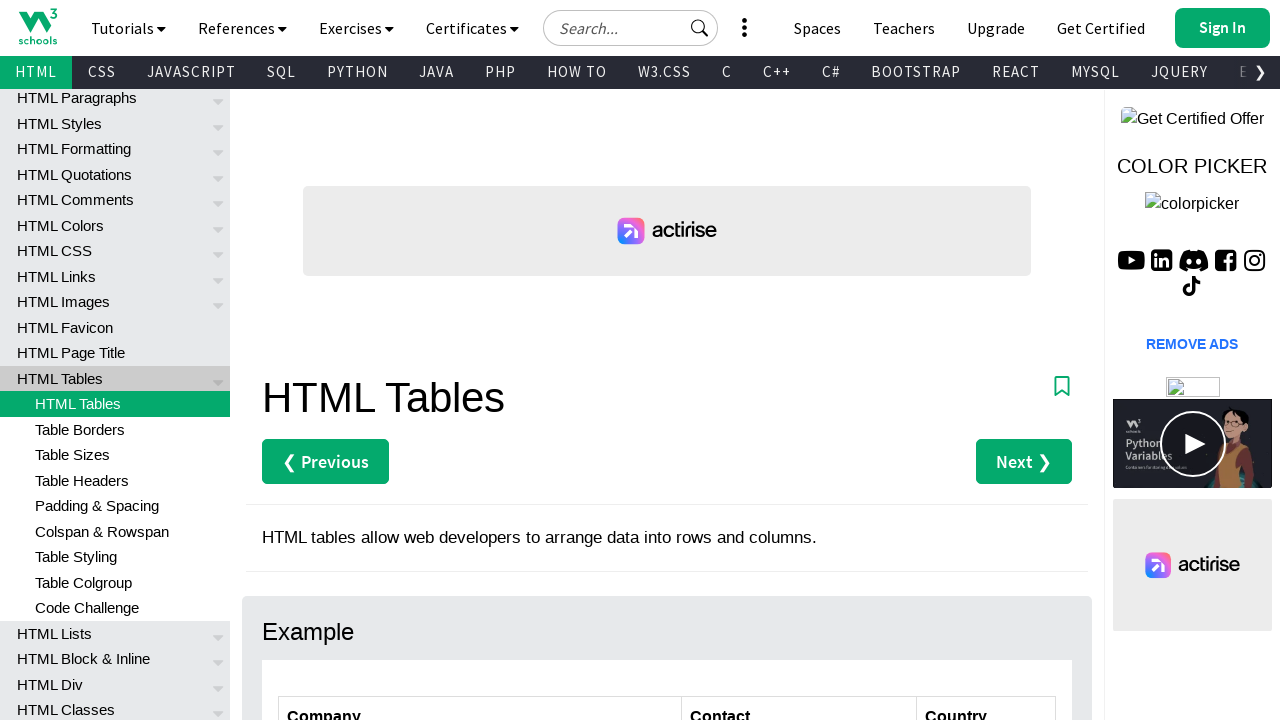

Navigated to W3Schools HTML tables page
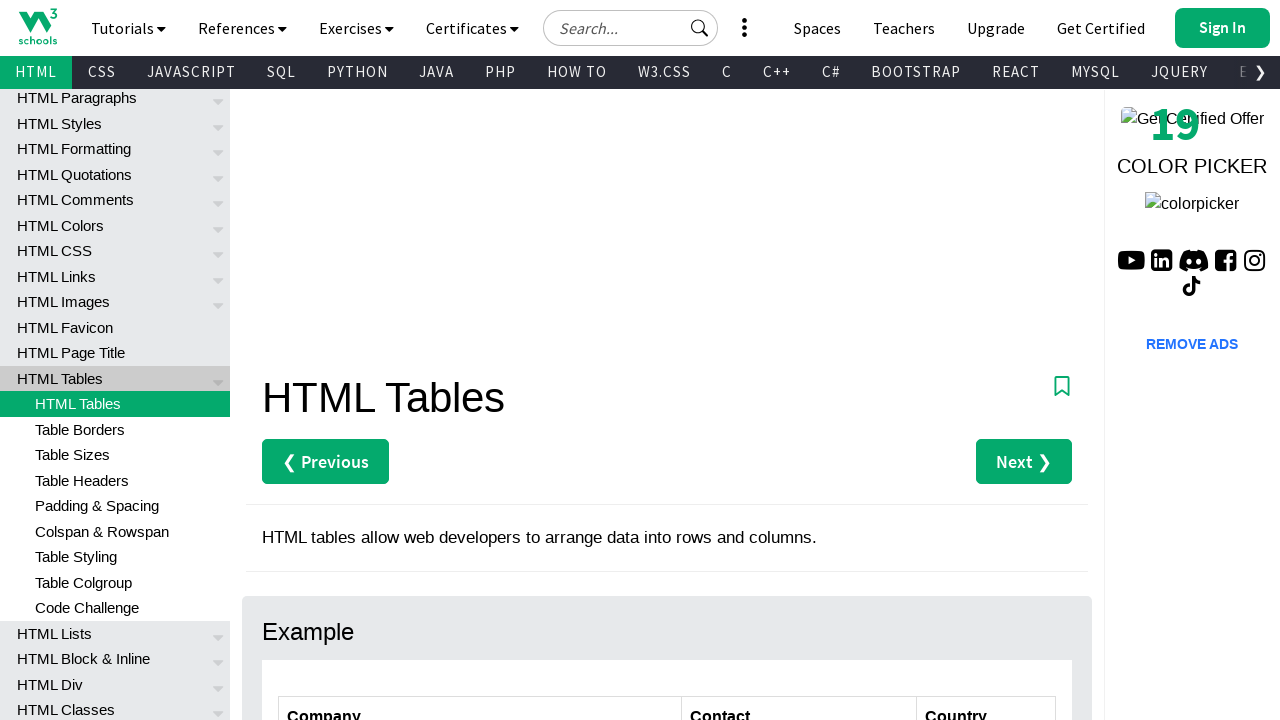

Located the target cell at row 4, column 3 in the customers table
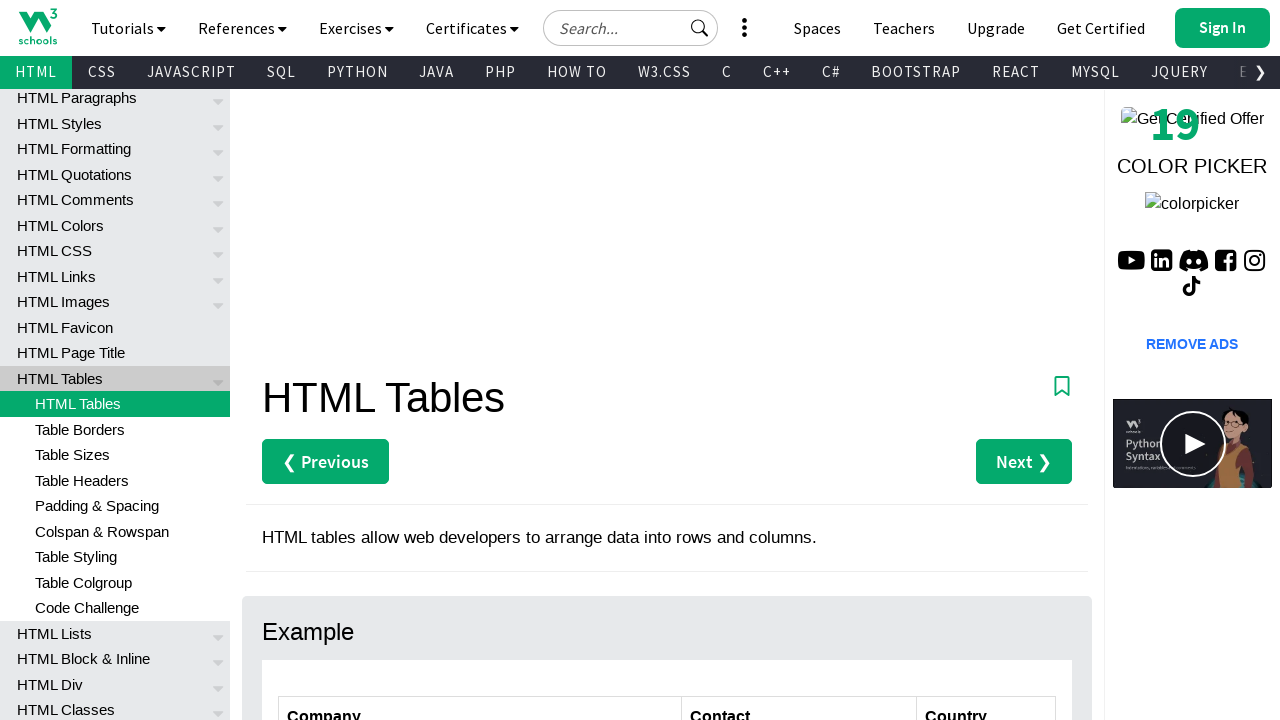

Retrieved cell text content: 'Austria'
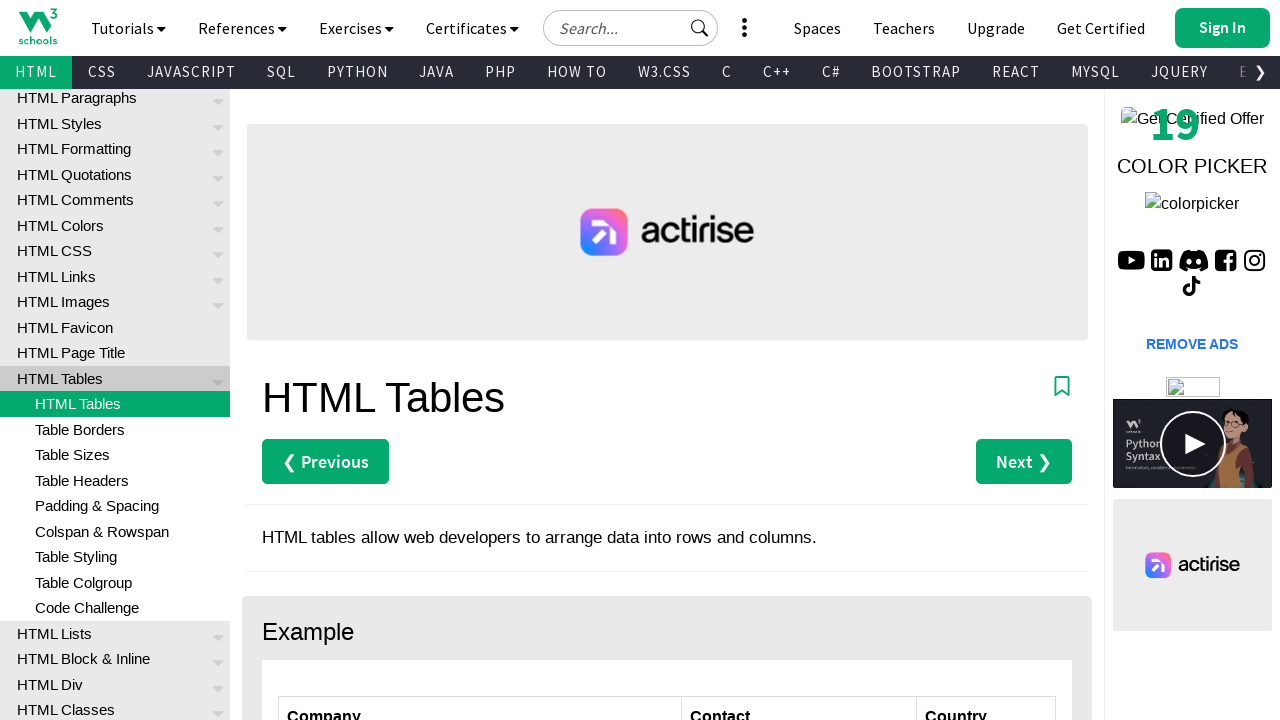

Verified that the cell contains 'Austria' as expected
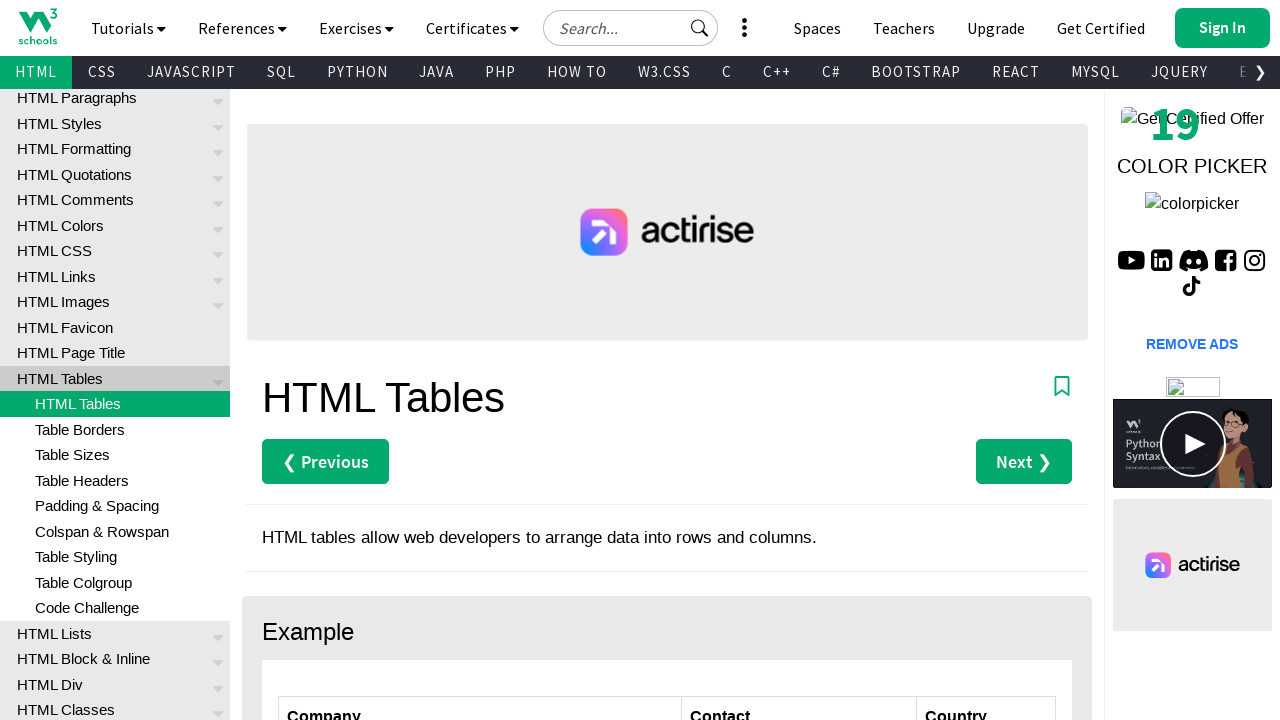

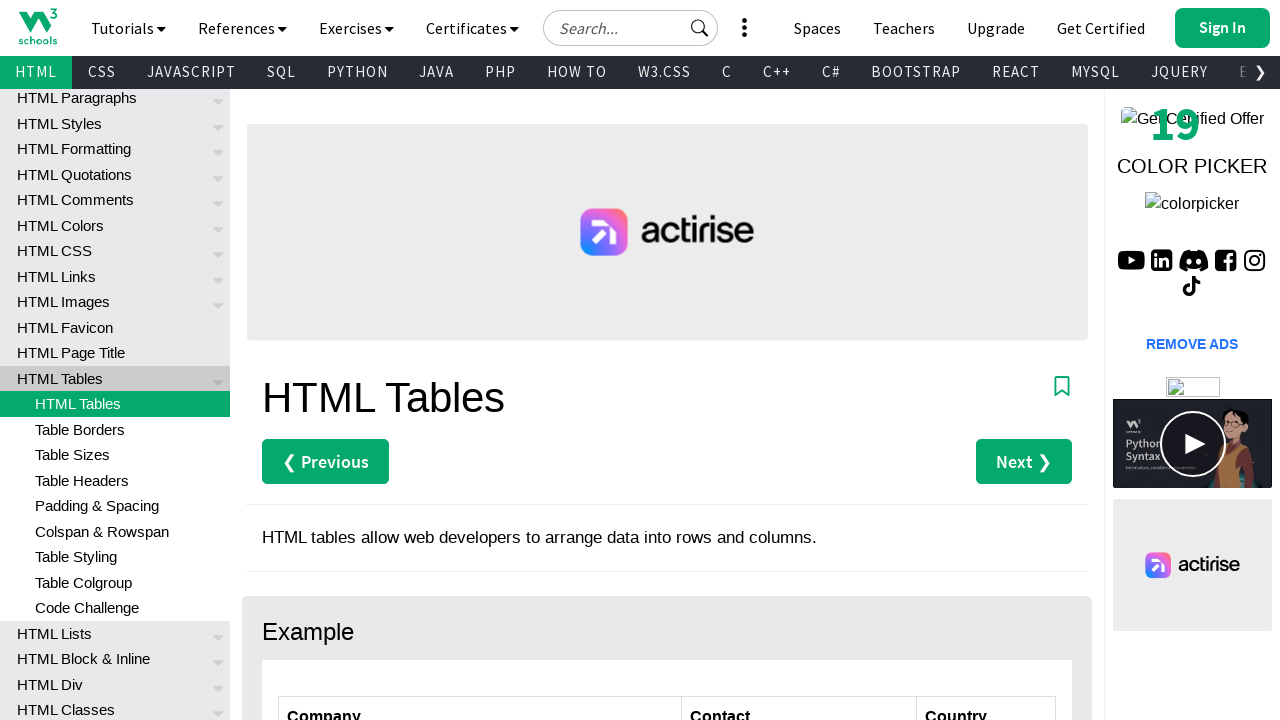